Tests handling of JavaScript prompt dialog by entering text and accepting it to verify the entered value

Starting URL: https://the-internet.herokuapp.com/javascript_alerts

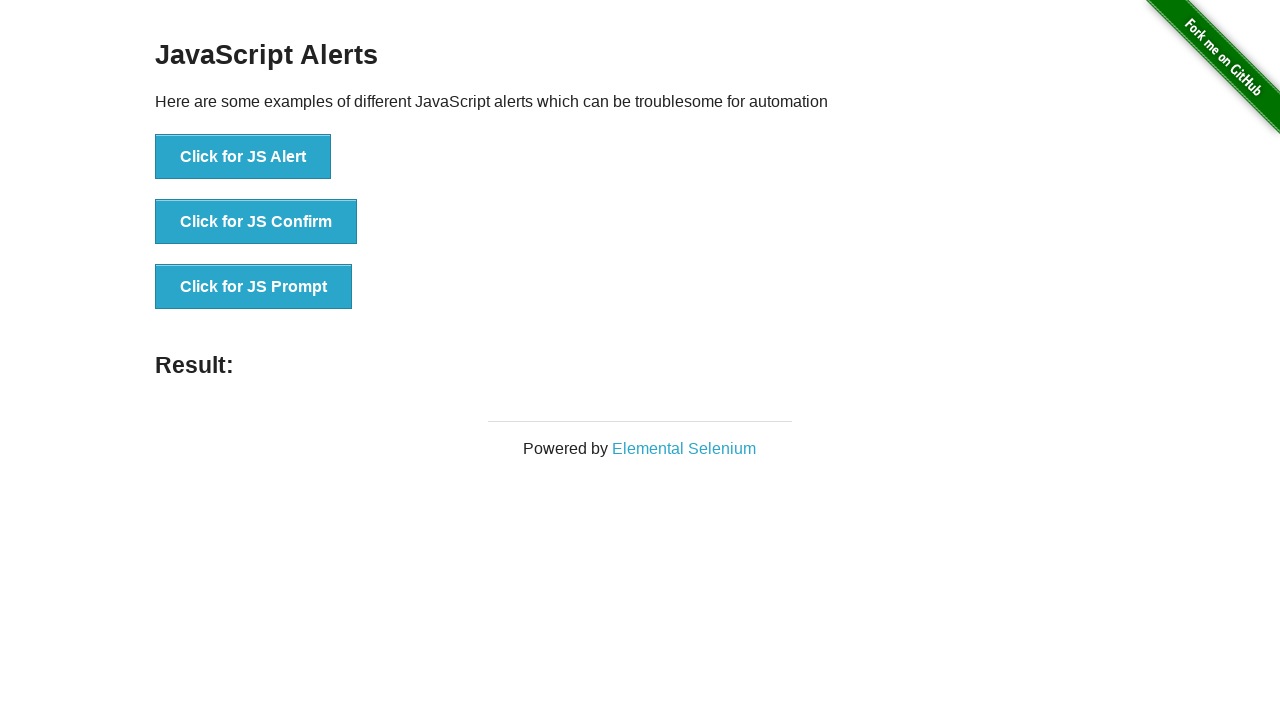

Set up dialog handler to accept prompt with 'June'
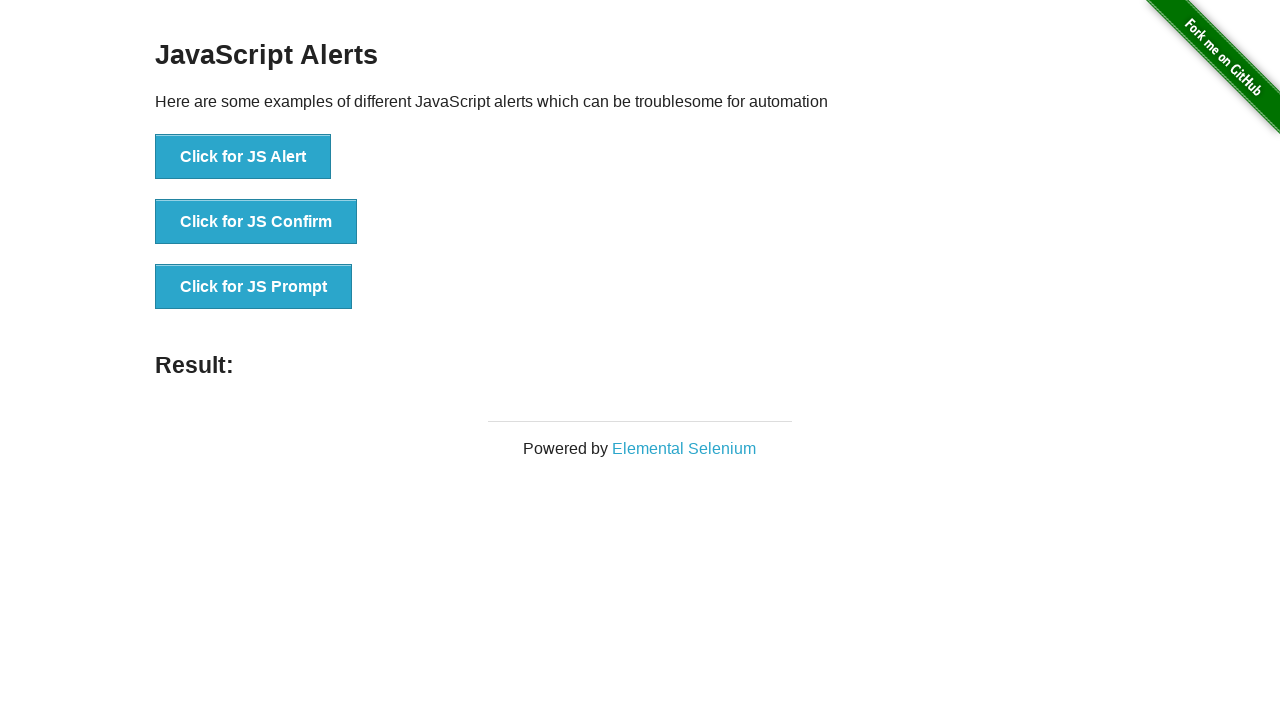

Clicked JS Prompt button to trigger dialog at (254, 287) on xpath=//*[@id='content']/div/ul/li[3]/button
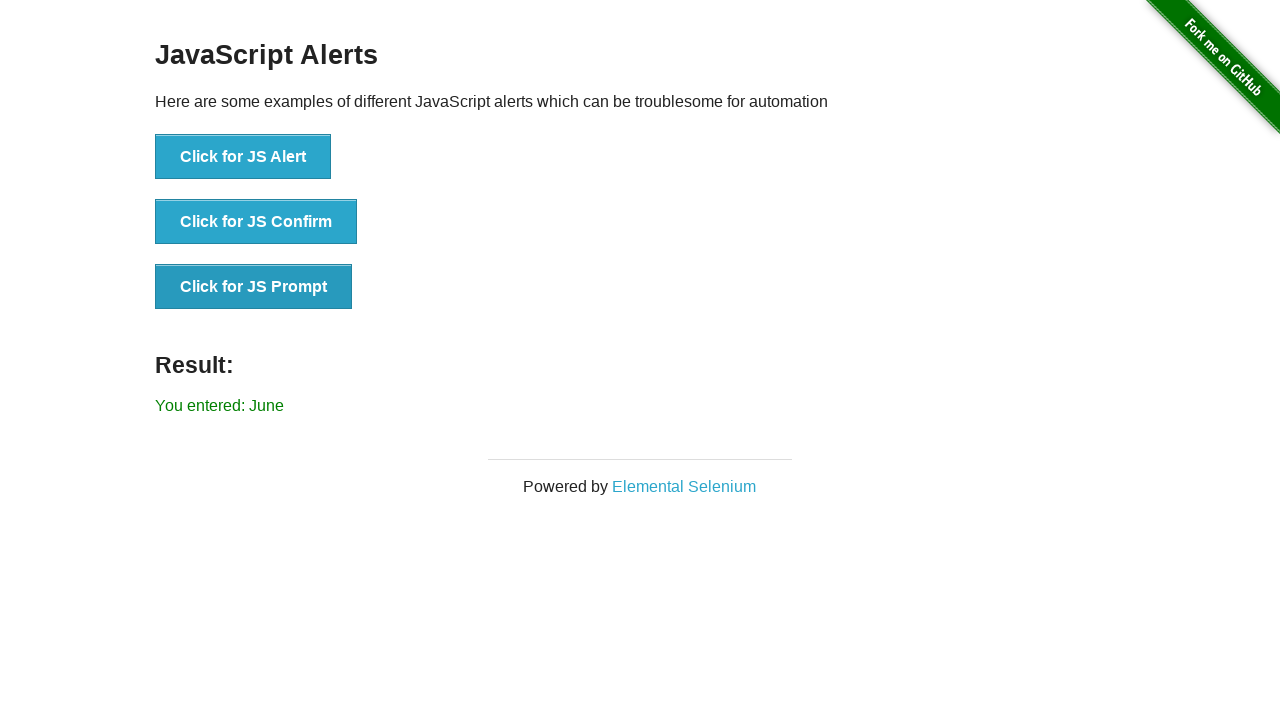

Result message displayed with entered text 'June'
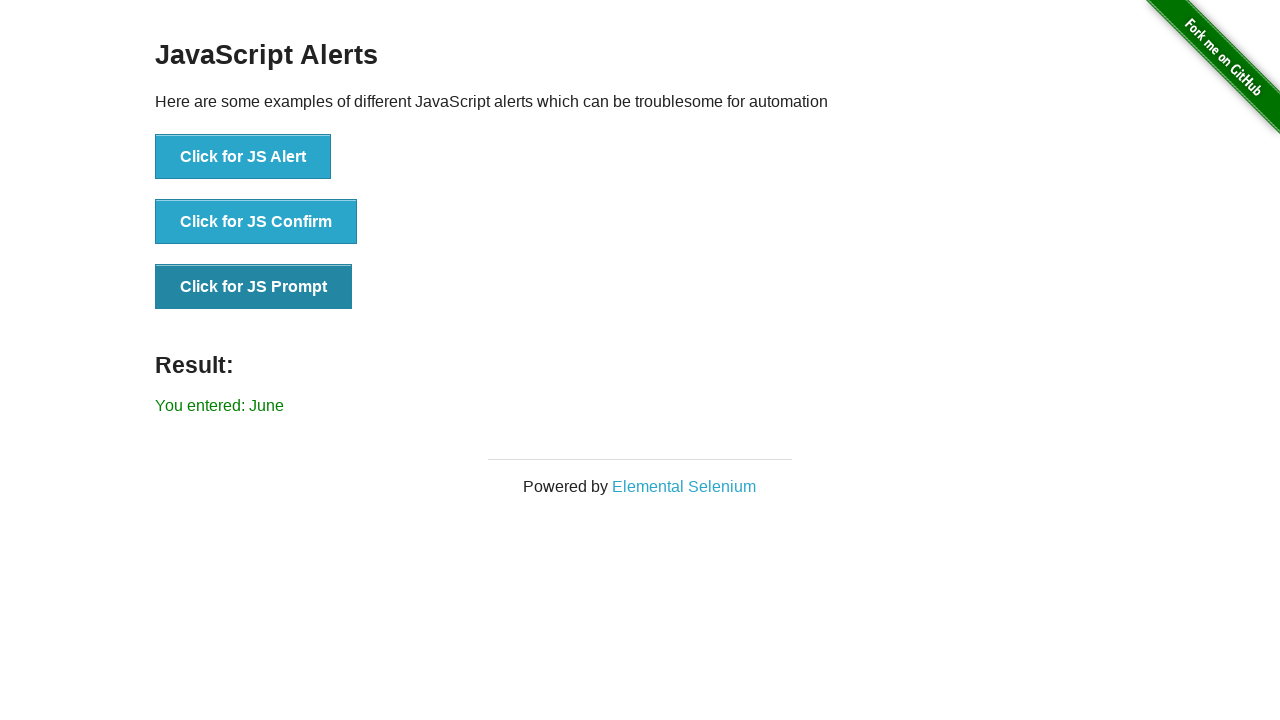

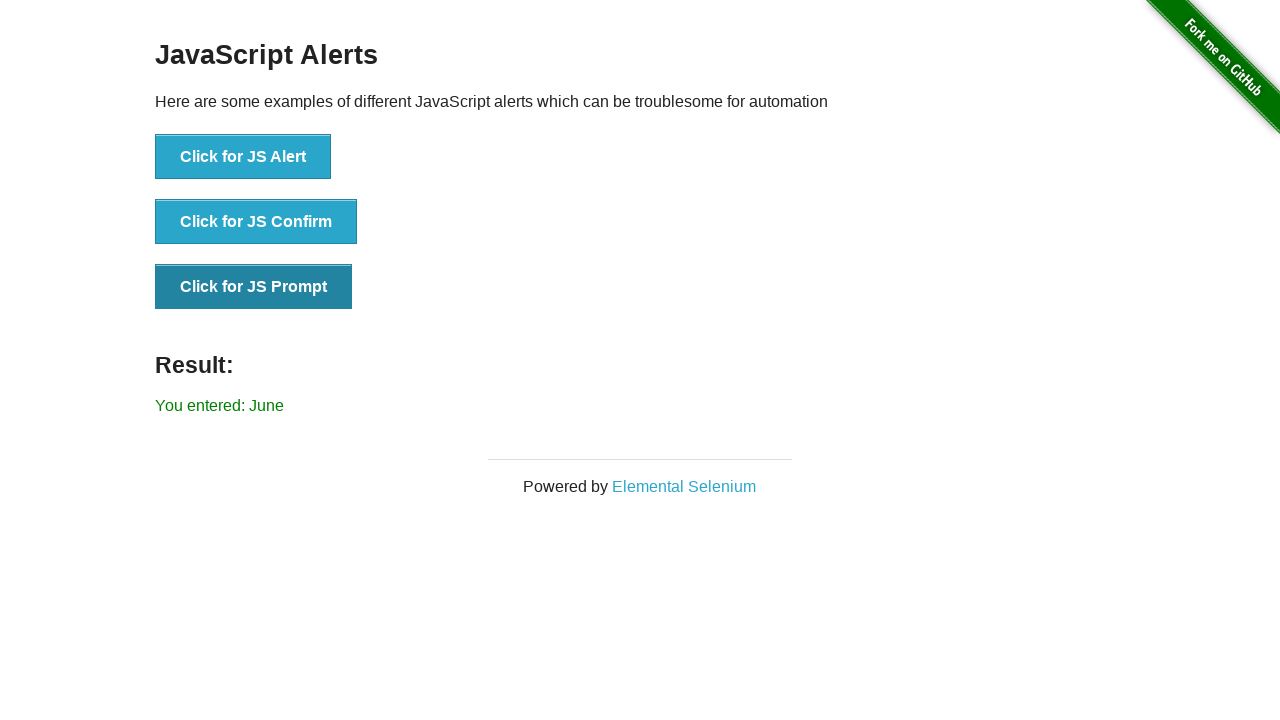